Tests un-marking items as complete by unchecking previously checked checkboxes

Starting URL: https://demo.playwright.dev/todomvc

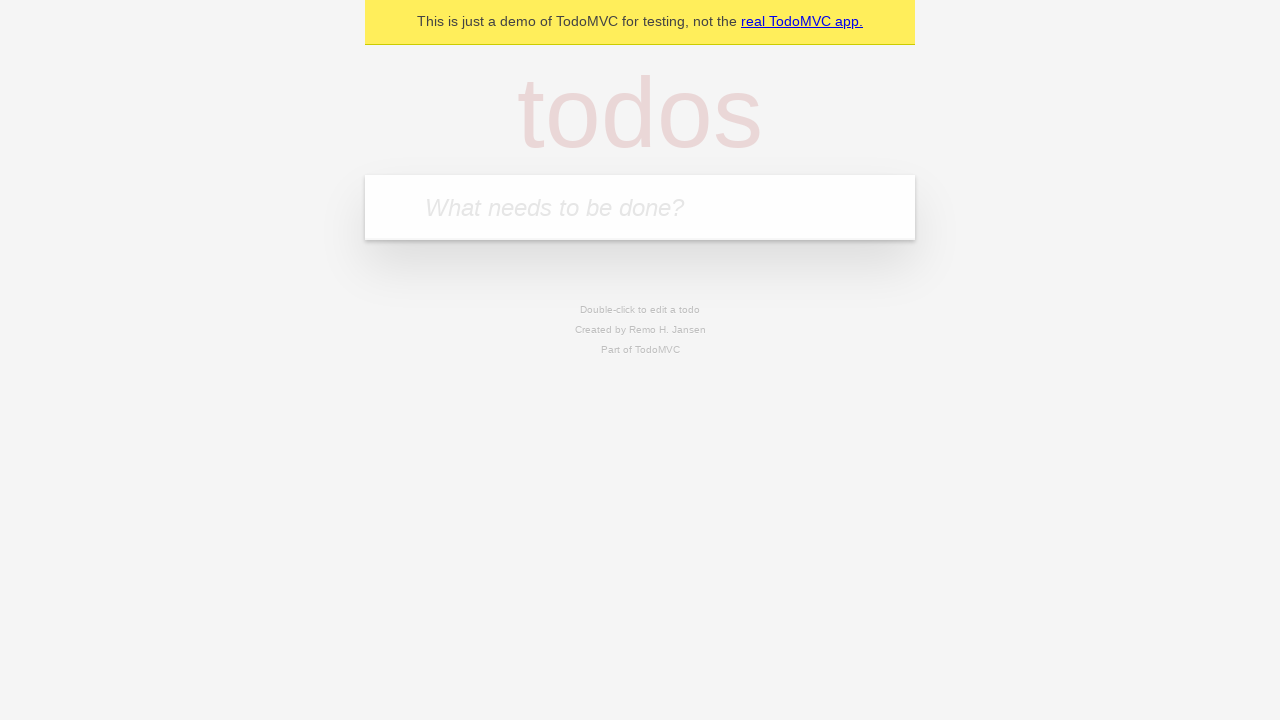

Filled todo input with 'buy some cheese' on internal:attr=[placeholder="What needs to be done?"i]
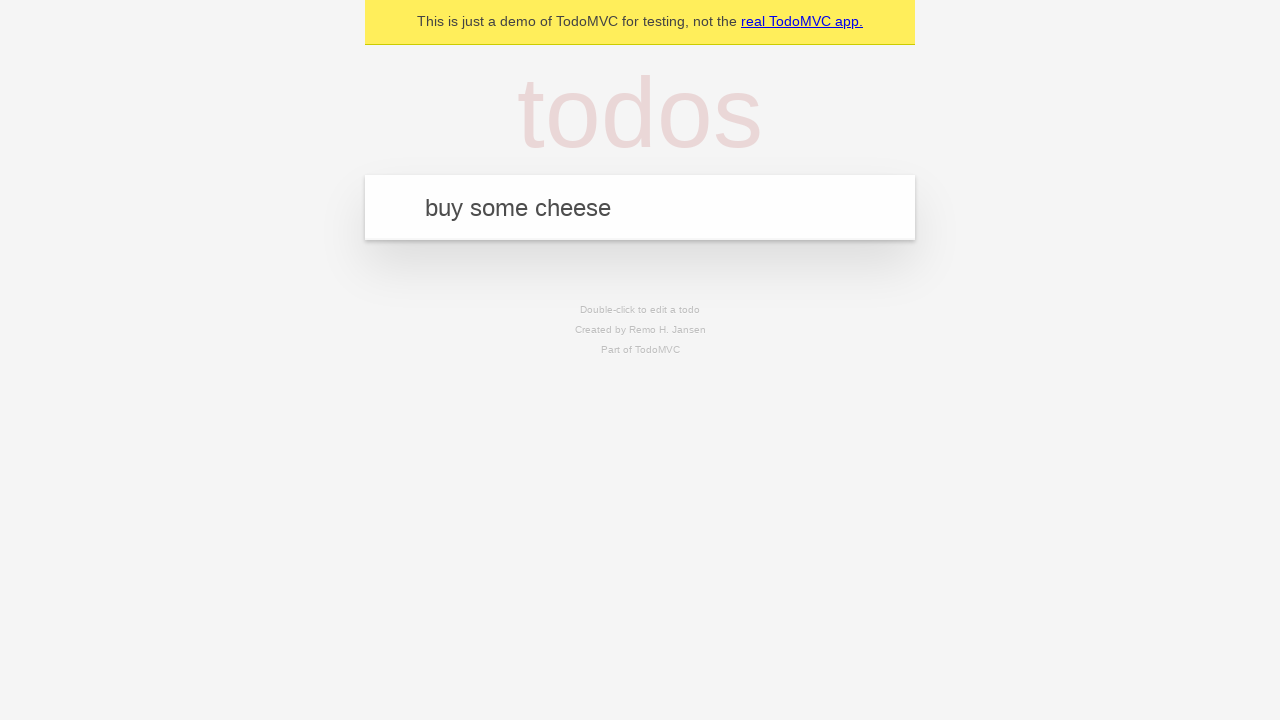

Pressed Enter to create first todo item on internal:attr=[placeholder="What needs to be done?"i]
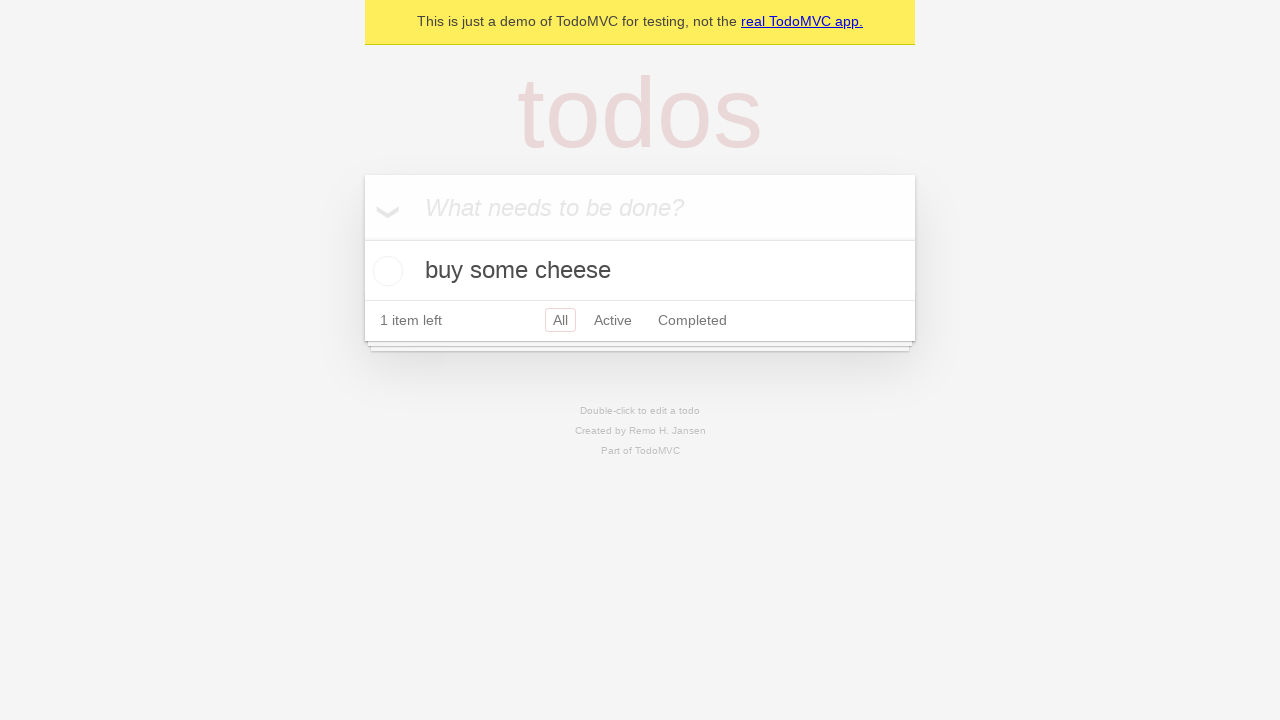

Filled todo input with 'feed the cat' on internal:attr=[placeholder="What needs to be done?"i]
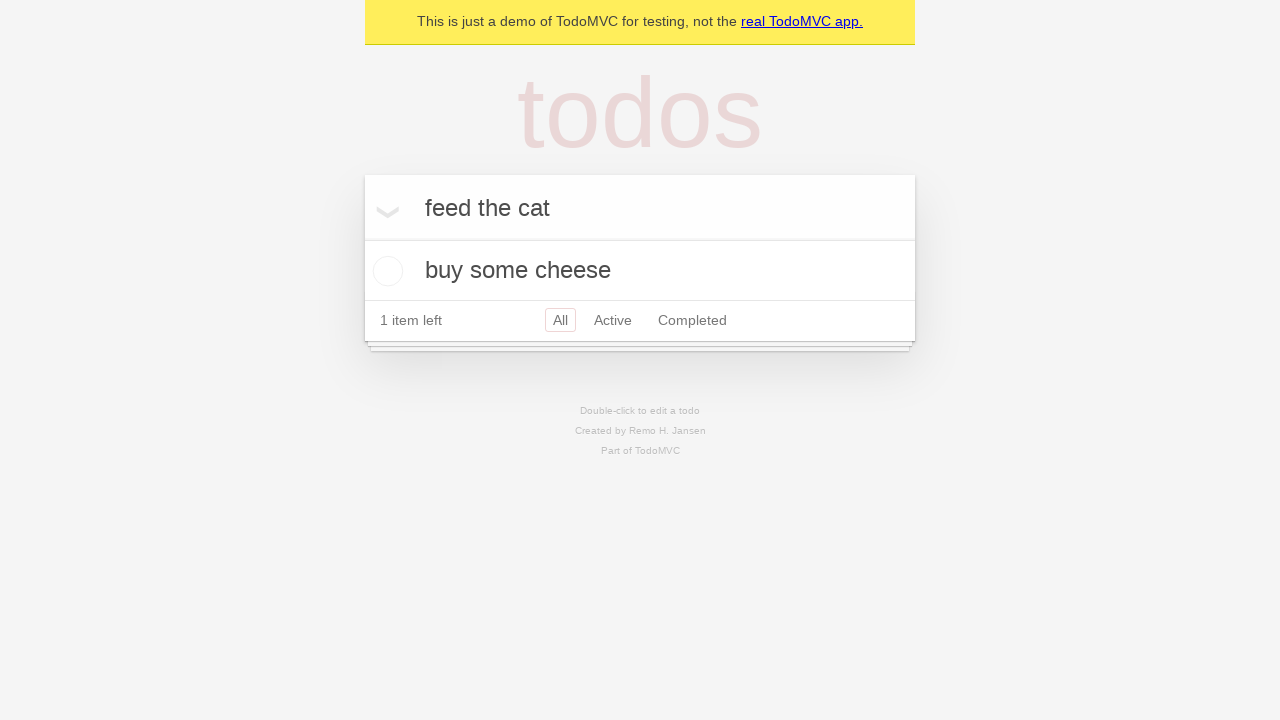

Pressed Enter to create second todo item on internal:attr=[placeholder="What needs to be done?"i]
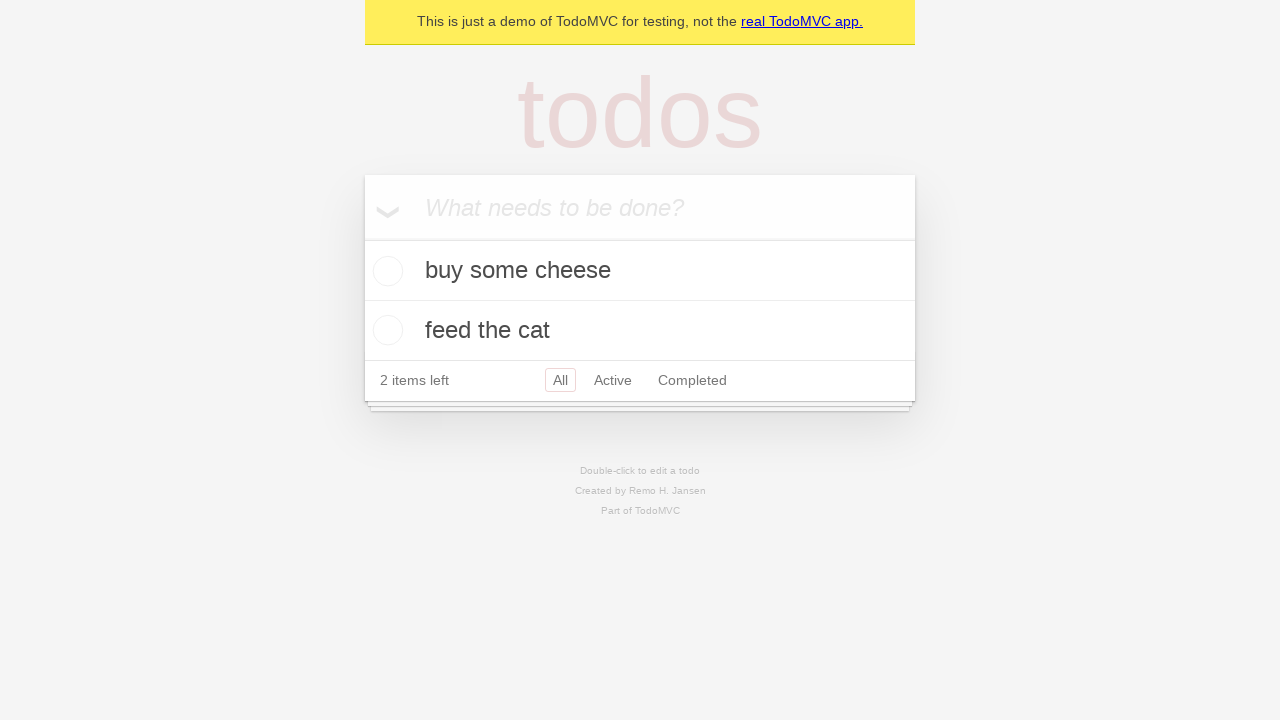

Checked the first todo item checkbox at (385, 271) on internal:testid=[data-testid="todo-item"s] >> nth=0 >> internal:role=checkbox
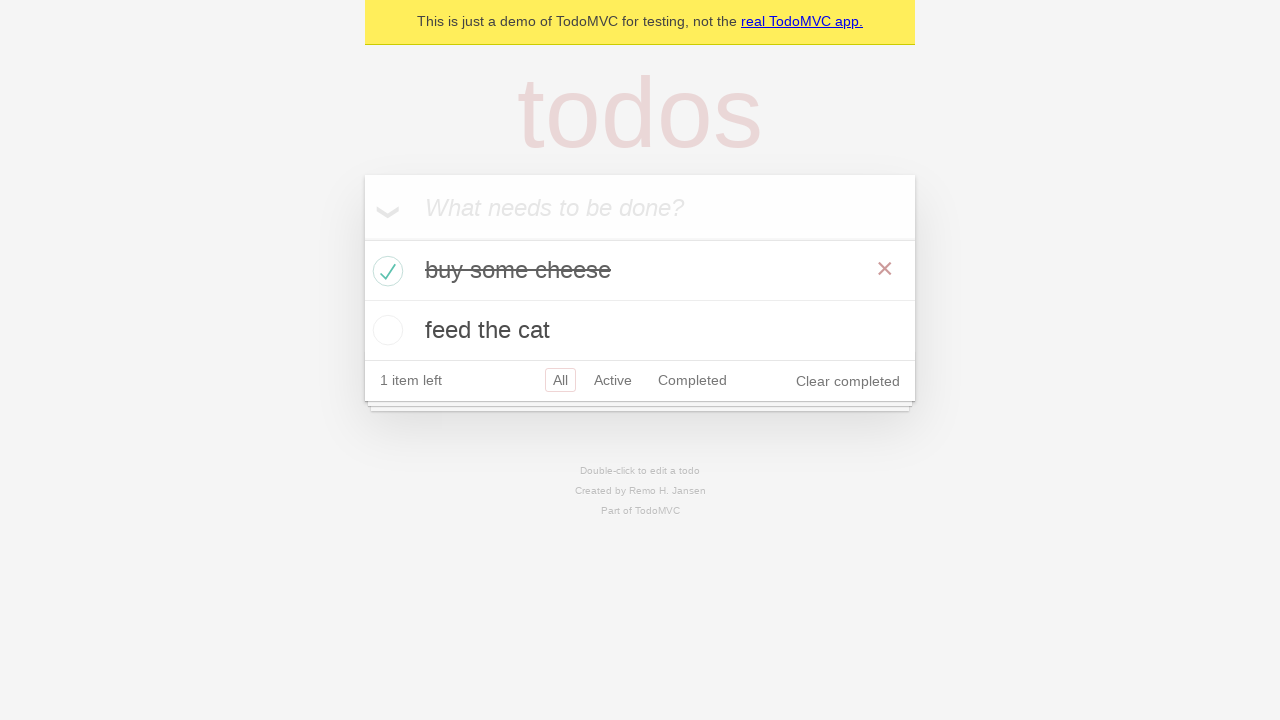

Unchecked the first todo item checkbox to mark it as incomplete at (385, 271) on internal:testid=[data-testid="todo-item"s] >> nth=0 >> internal:role=checkbox
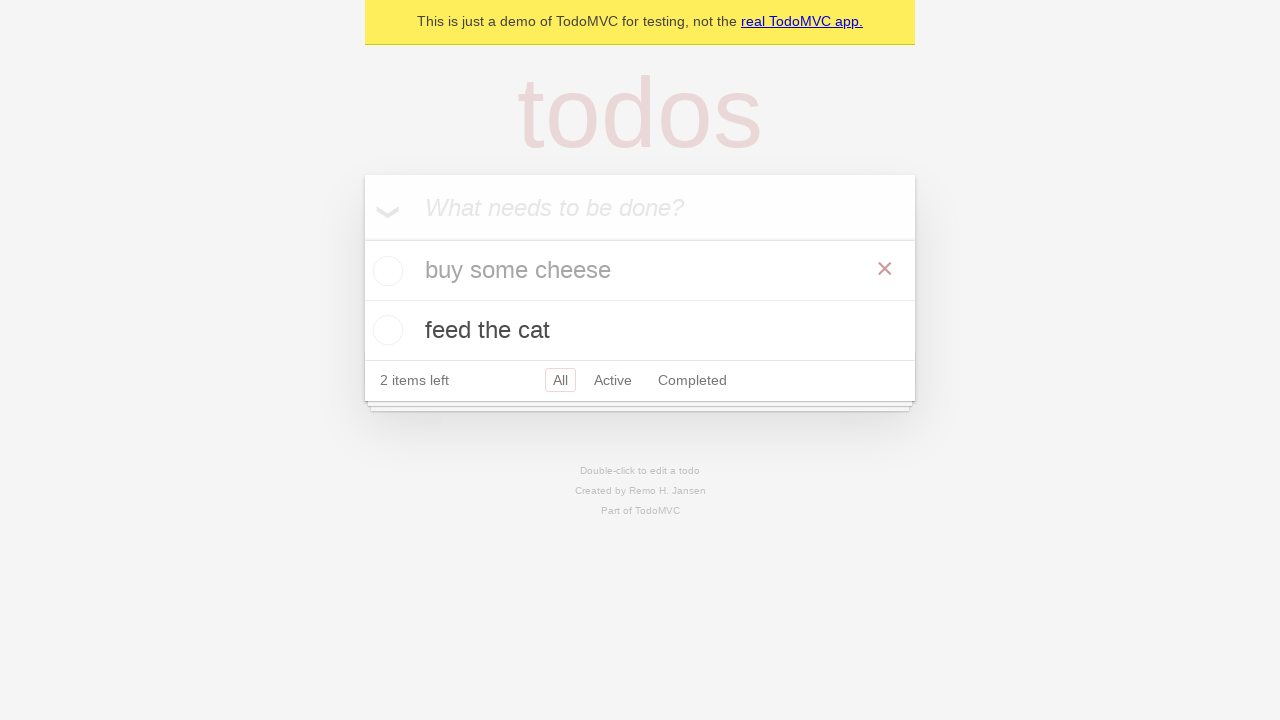

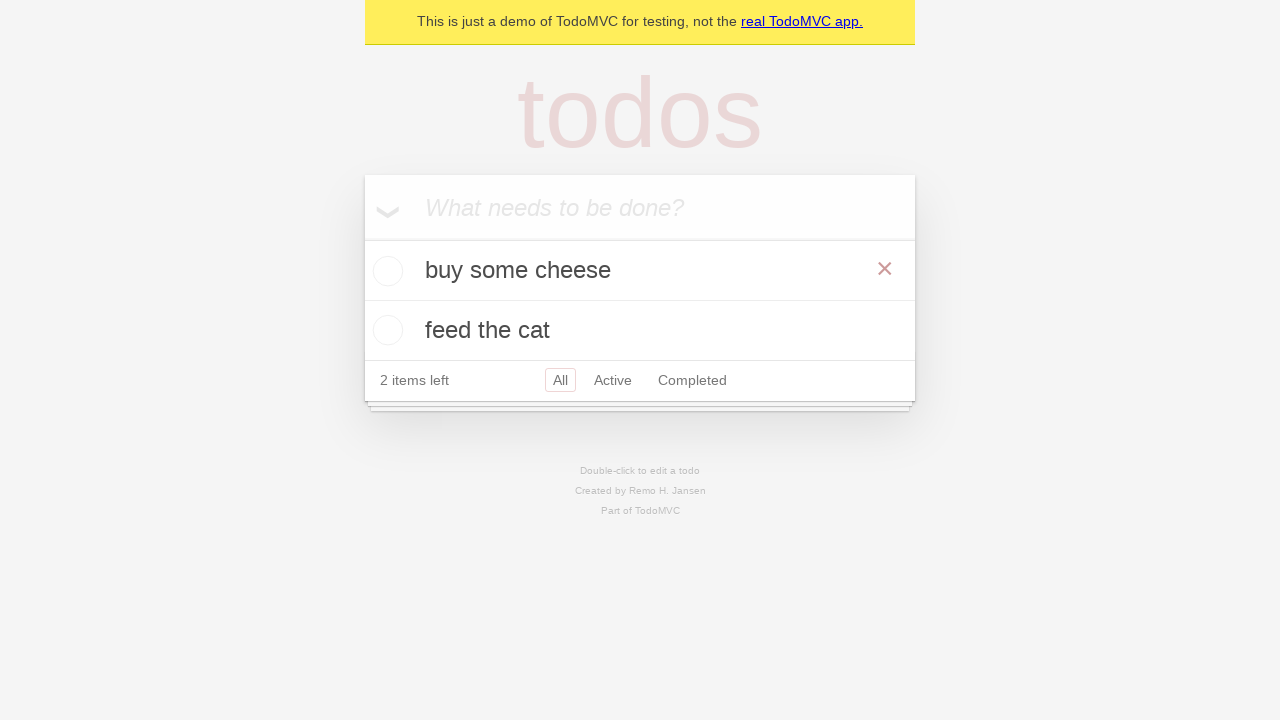